Tests mouse hover functionality by hovering over an image element inside an iframe to trigger an onmouseover event

Starting URL: https://www.w3schools.com/jsref/tryit.asp?filename=tryjsref_onmouseover

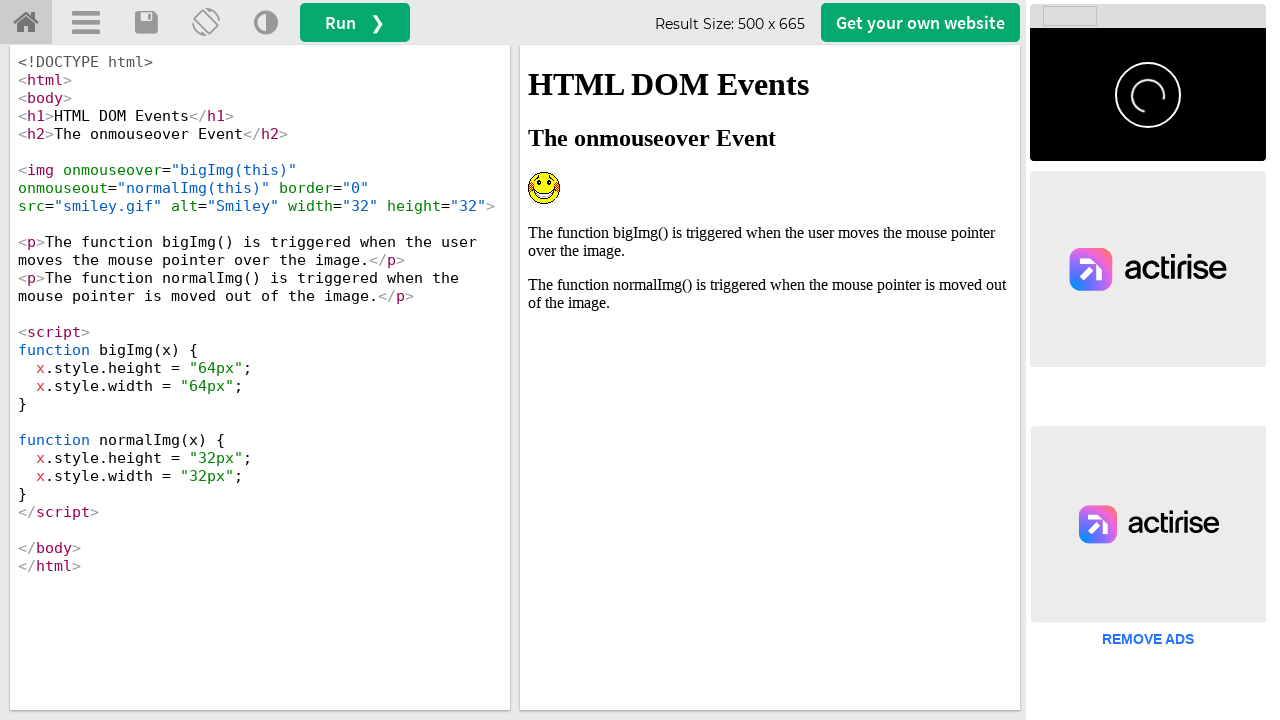

Located iframe with ID 'iframeResult'
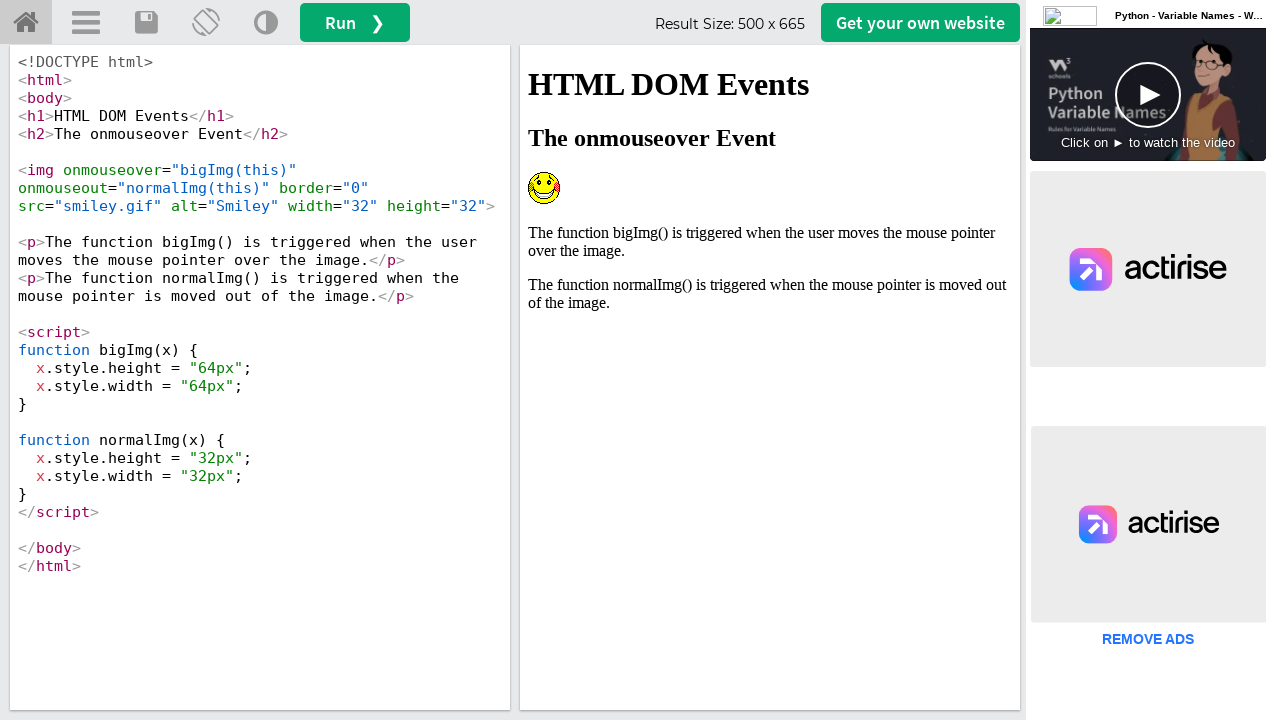

Hovered over Smiley image to trigger onmouseover event at (544, 188) on iframe#iframeResult >> internal:control=enter-frame >> img[alt='Smiley']
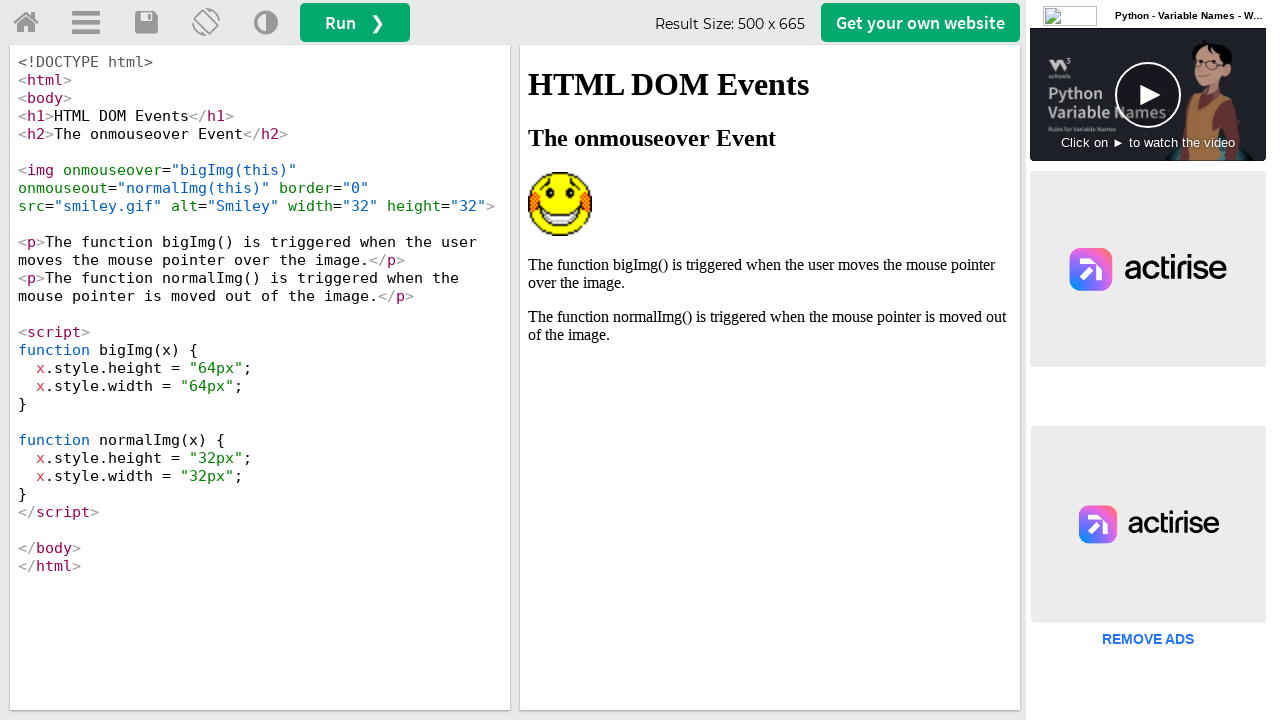

Waited 1000ms to observe hover effect
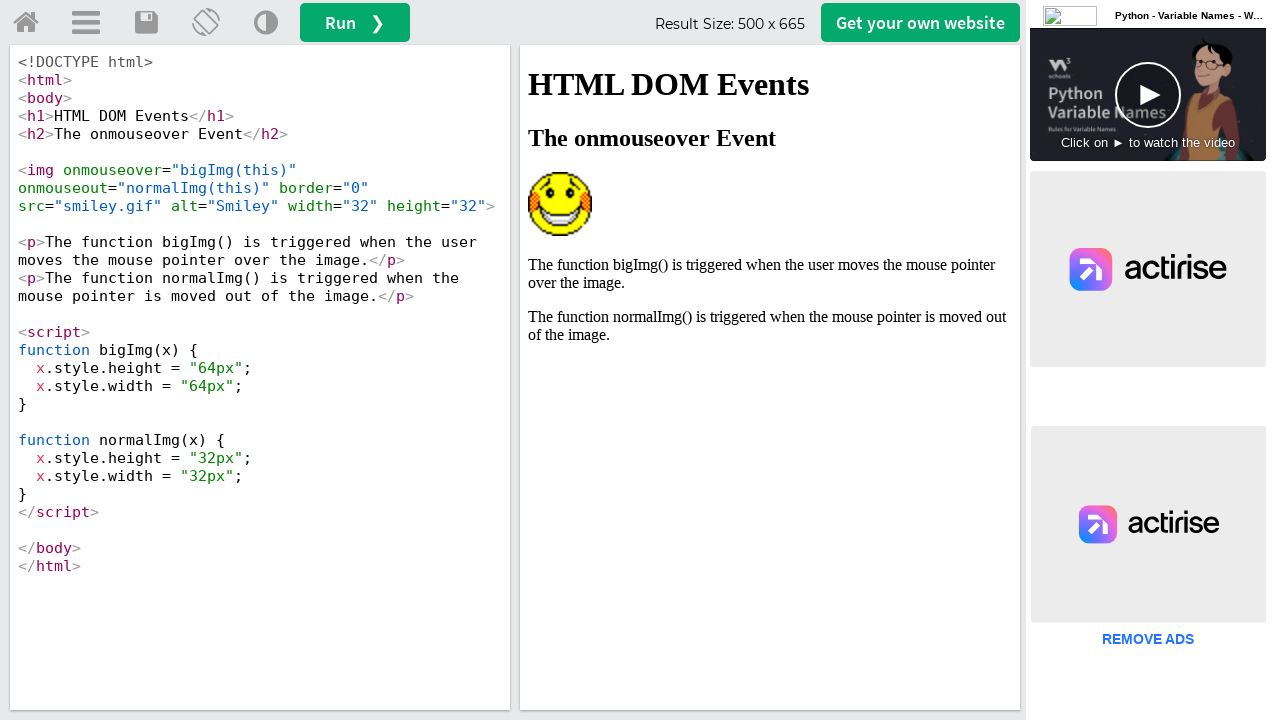

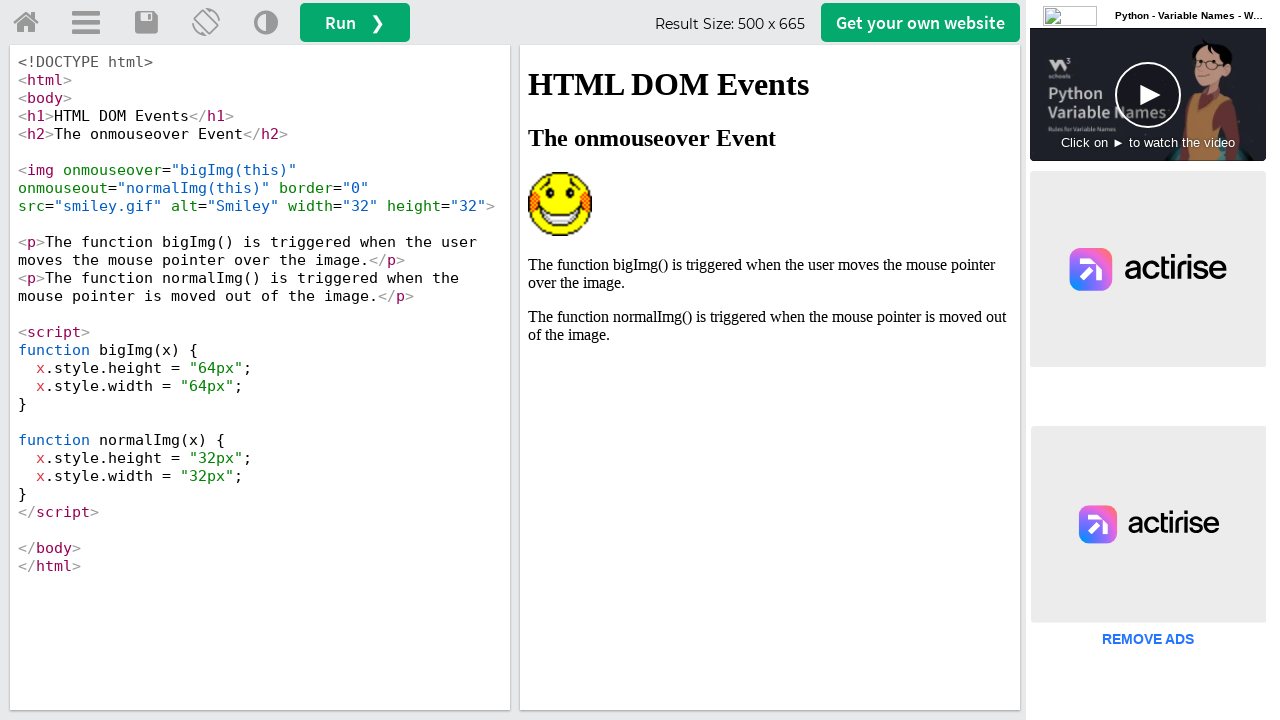